Tests the Python.org website search functionality by entering a search query and verifying the URL changes to the expected search results page.

Starting URL: https://www.python.org

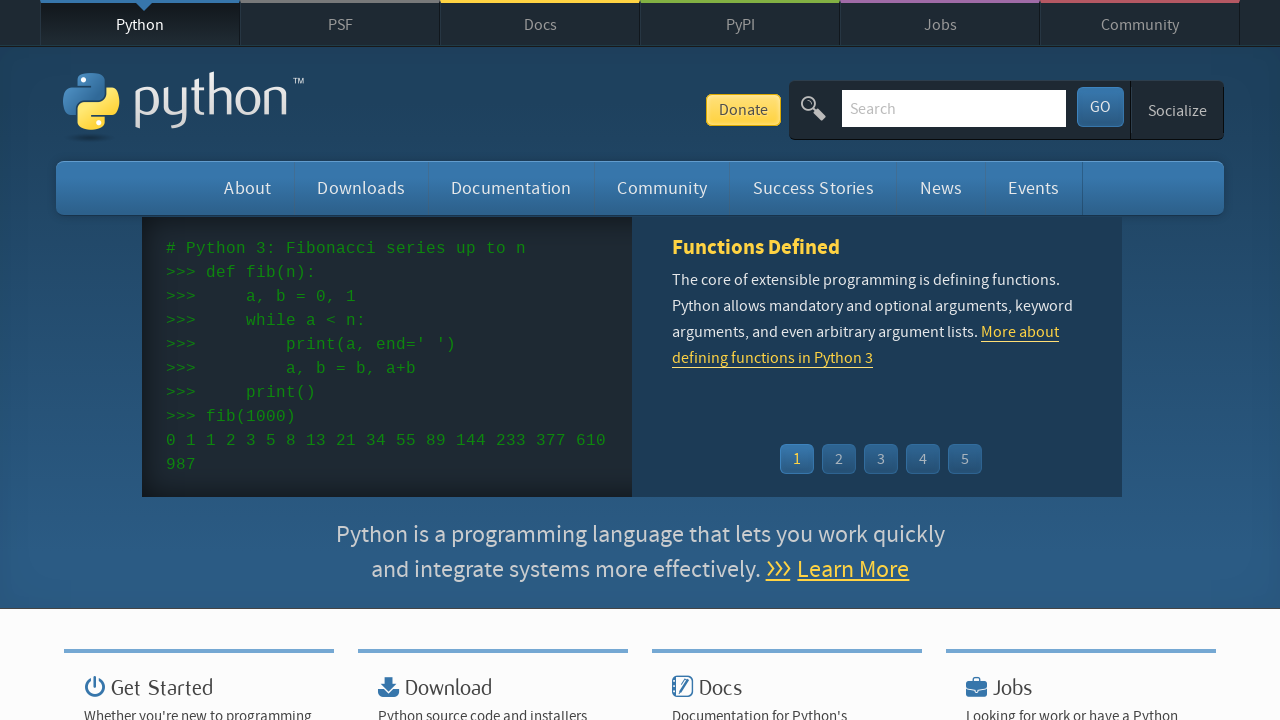

Cleared the search input field on input[name='q']
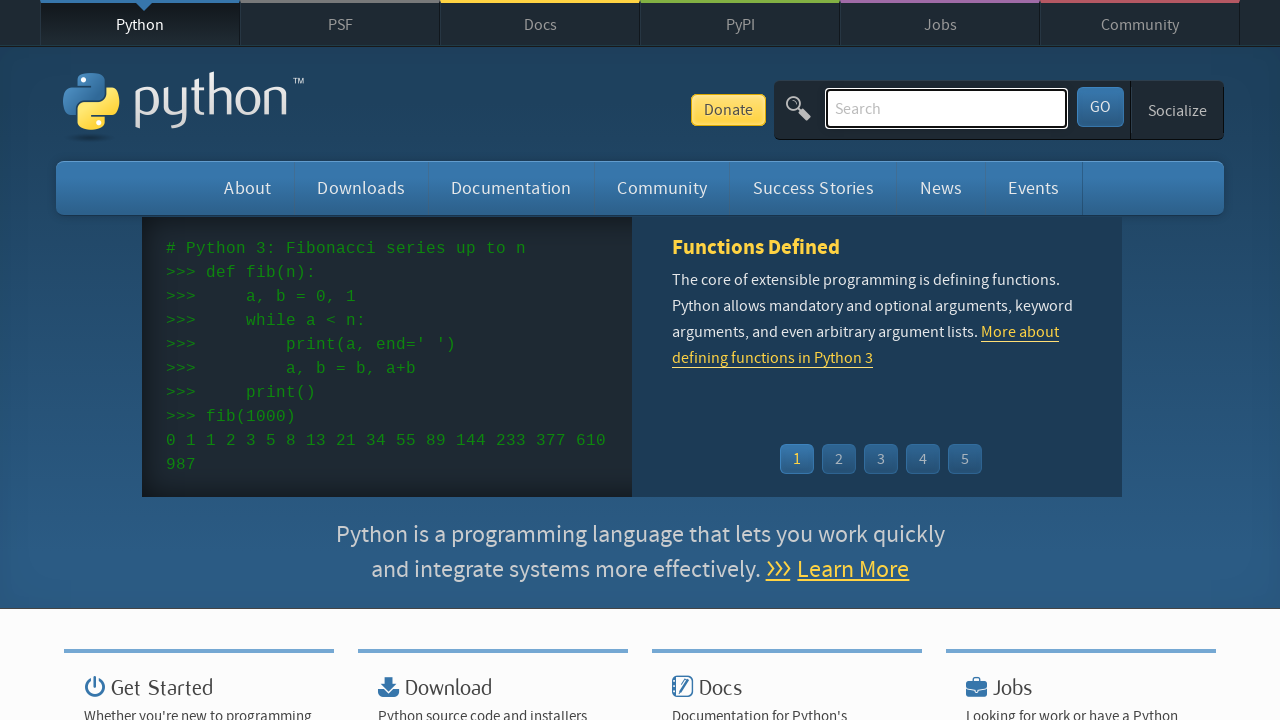

Filled search field with 'getting started with python' on input[name='q']
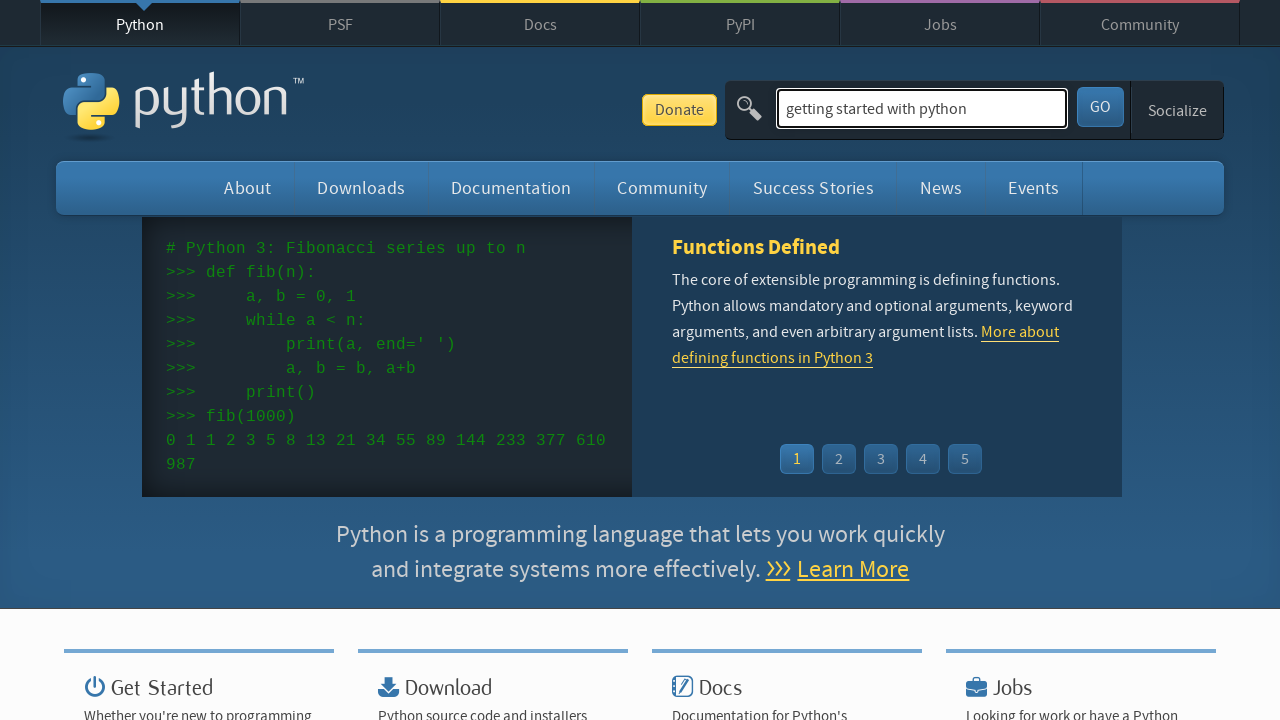

Pressed Enter to submit the search query on input[name='q']
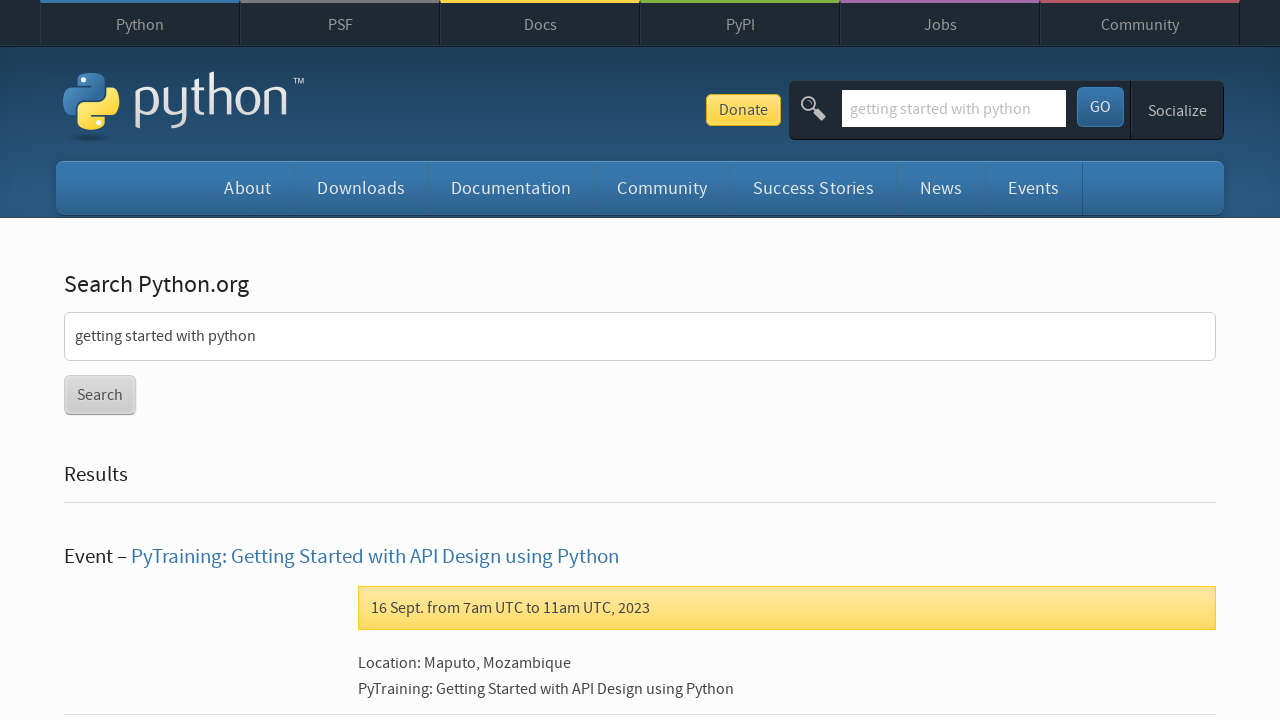

Navigated to search results page for 'getting started with python'
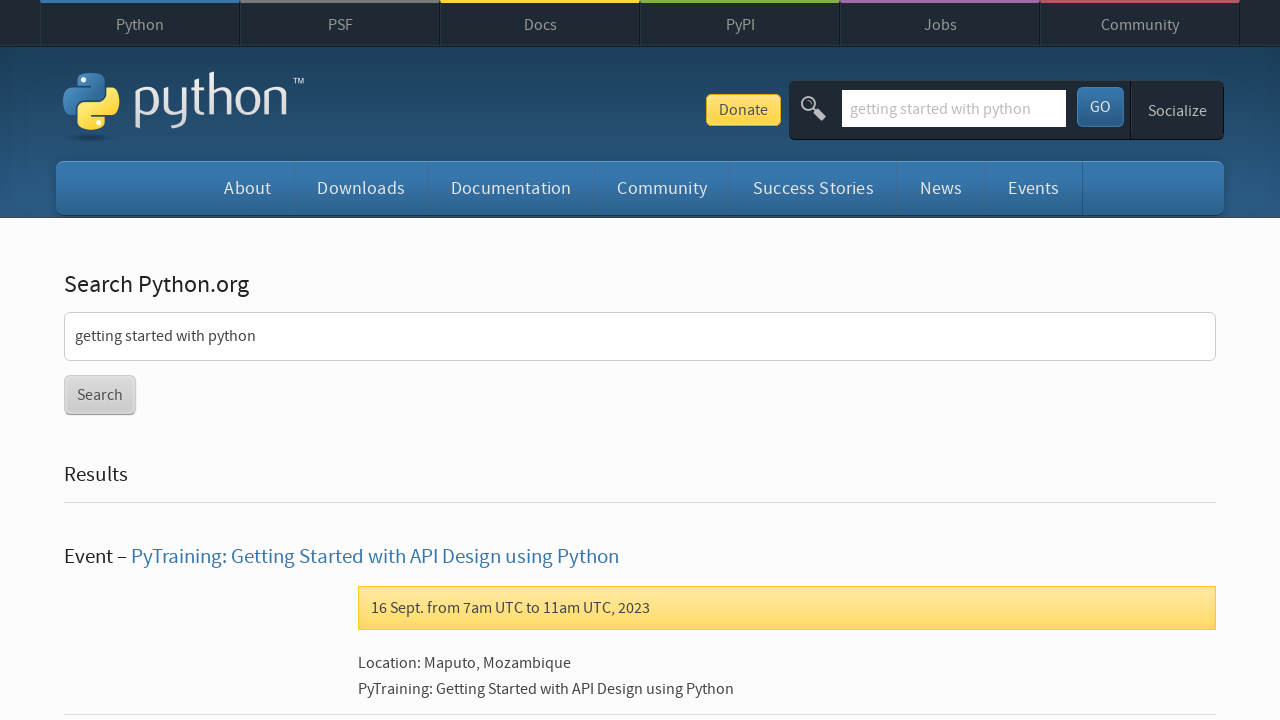

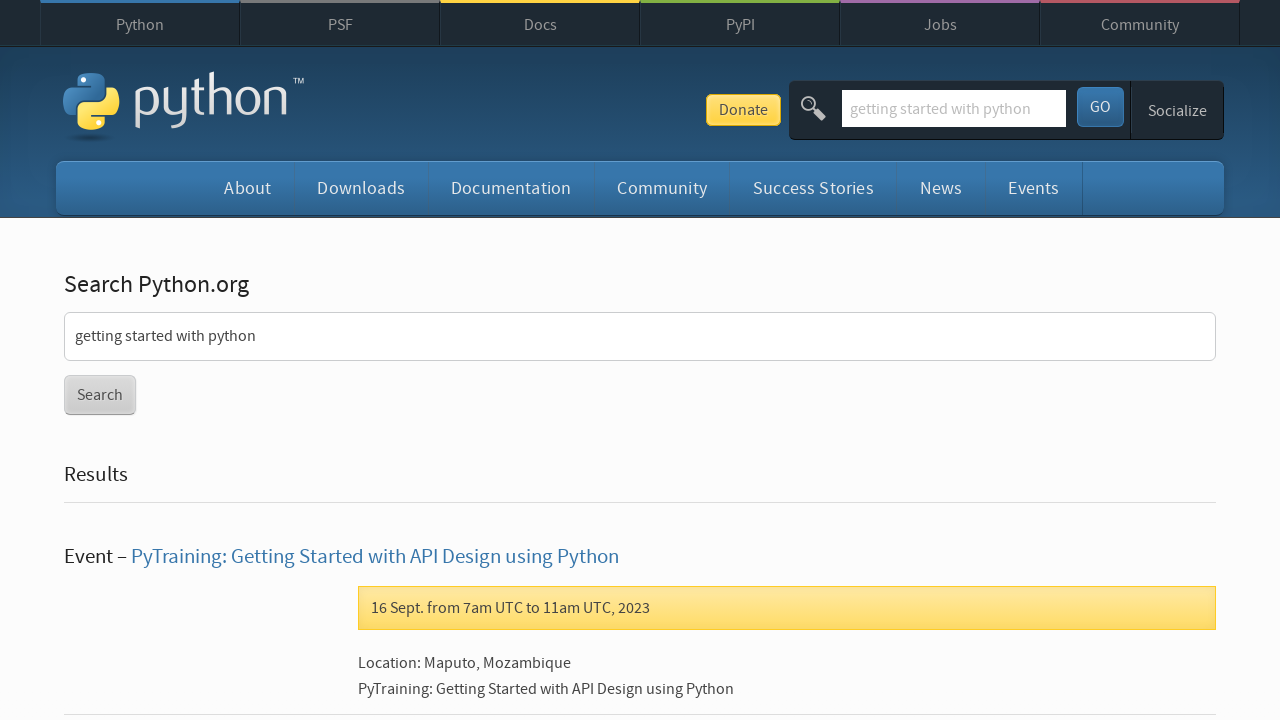